Tests file download functionality by navigating to a download page and clicking on a download link

Starting URL: https://the-internet.herokuapp.com/download

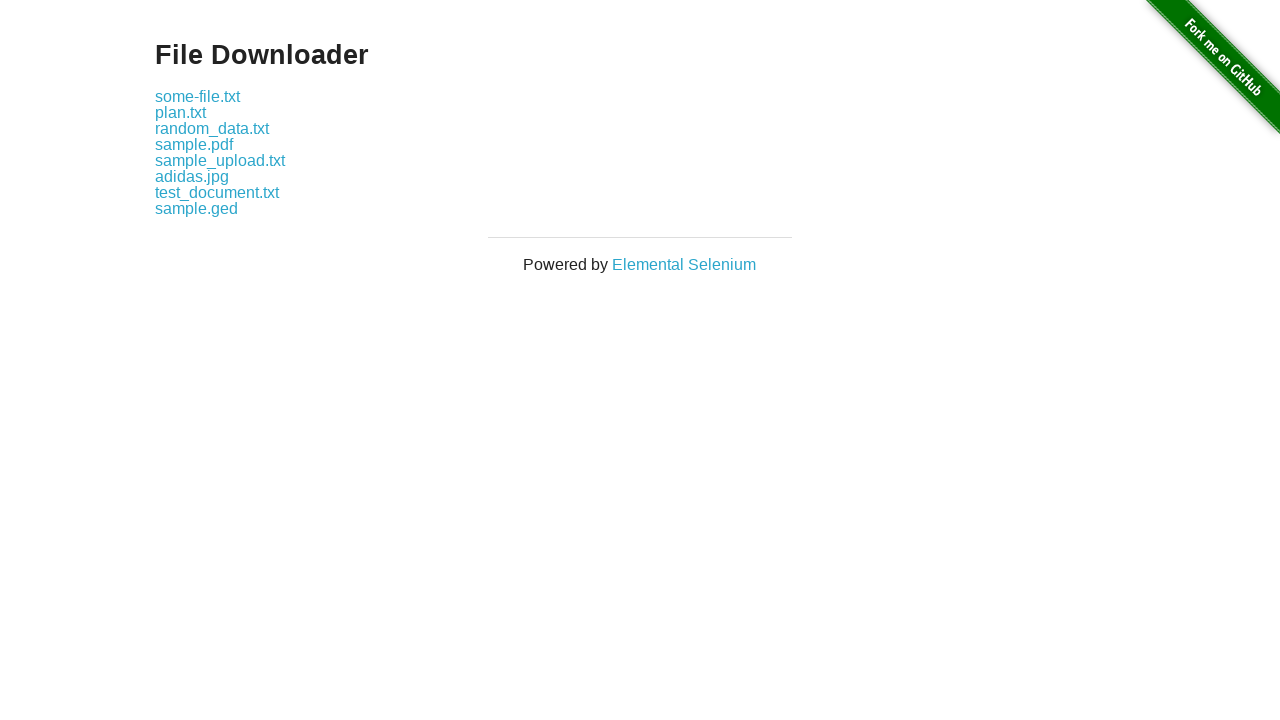

Clicked the 6th download link to initiate file download at (220, 160) on xpath=//a >> nth=5
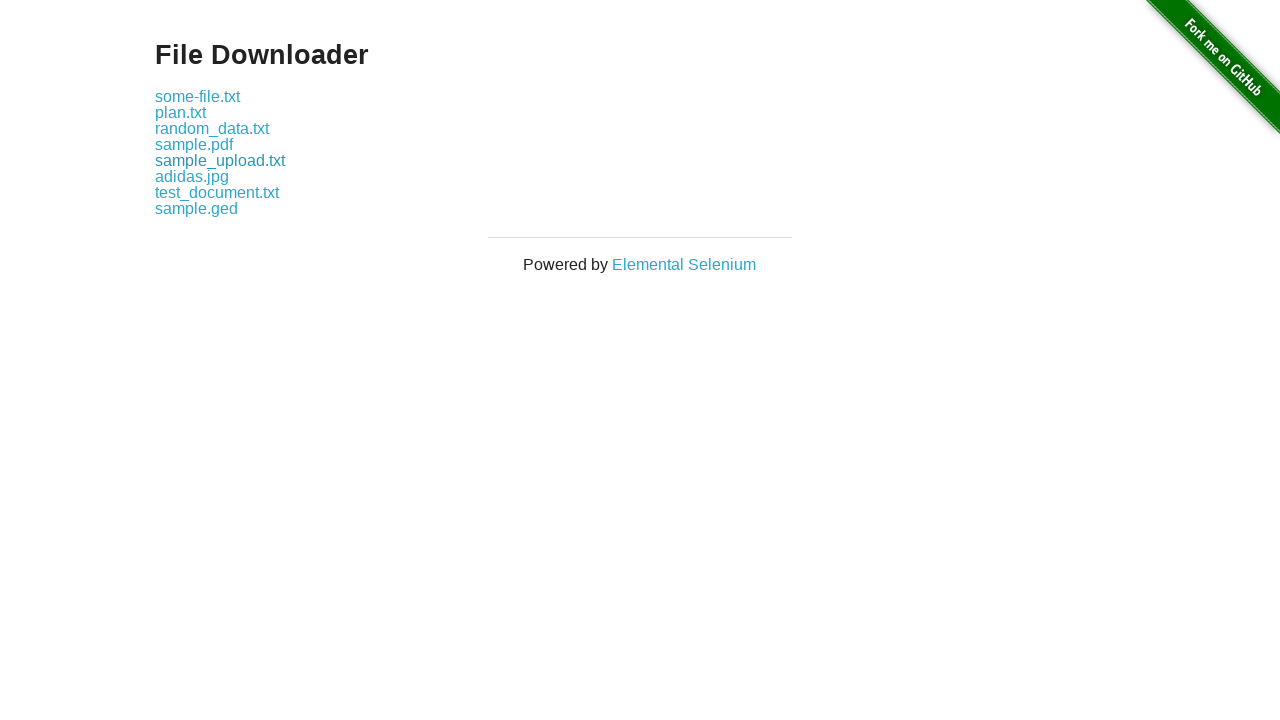

Waited 3 seconds for download to initiate
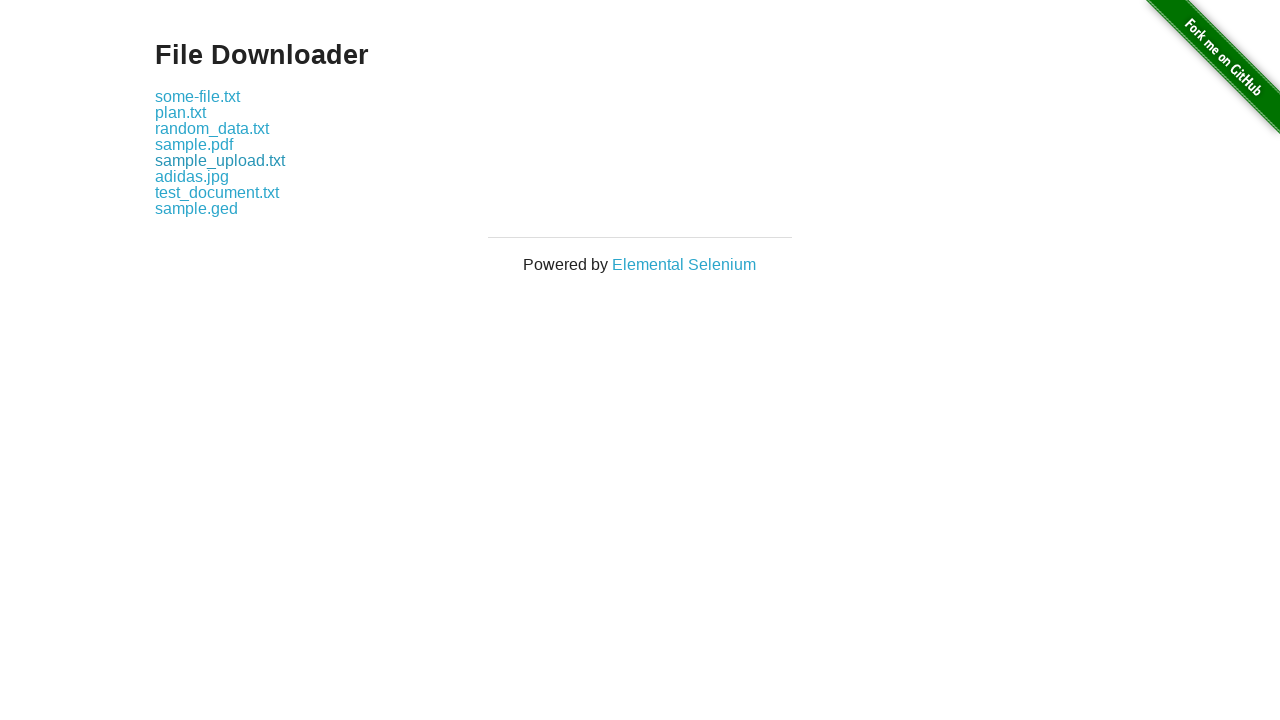

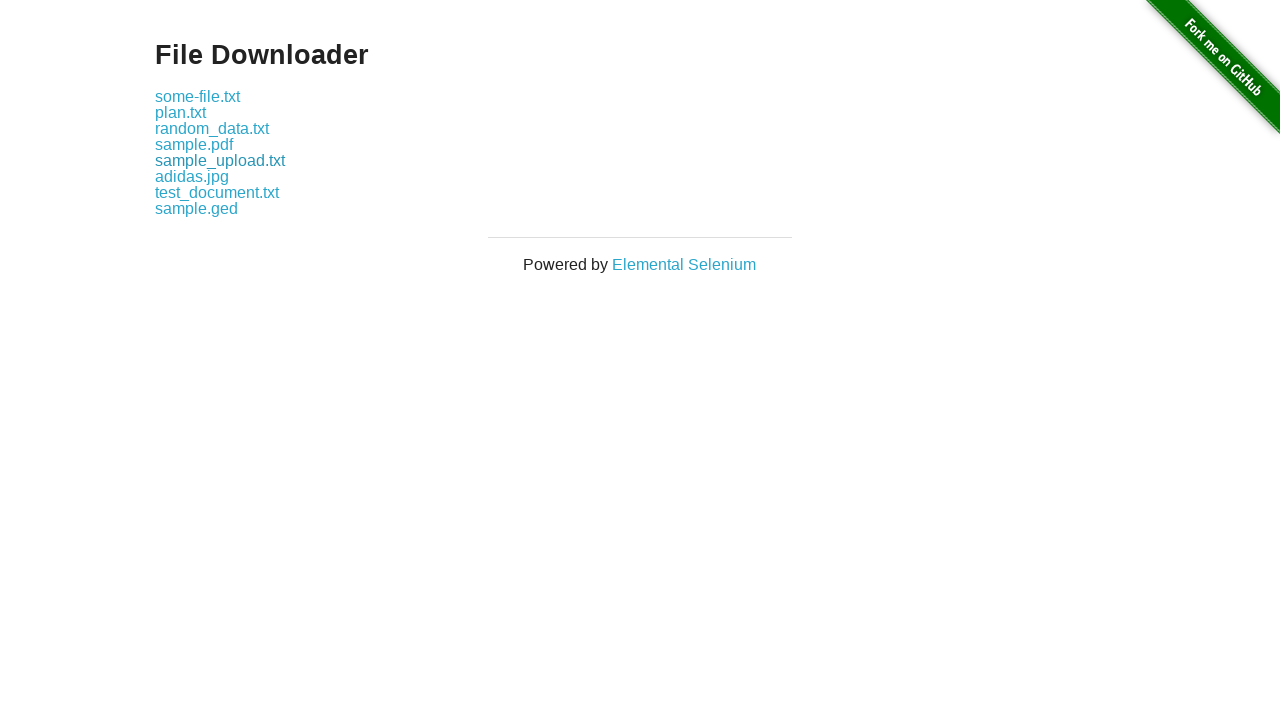